Tests checking and toggling checkbox selection state

Starting URL: https://testeroprogramowania.github.io/selenium/basics.html

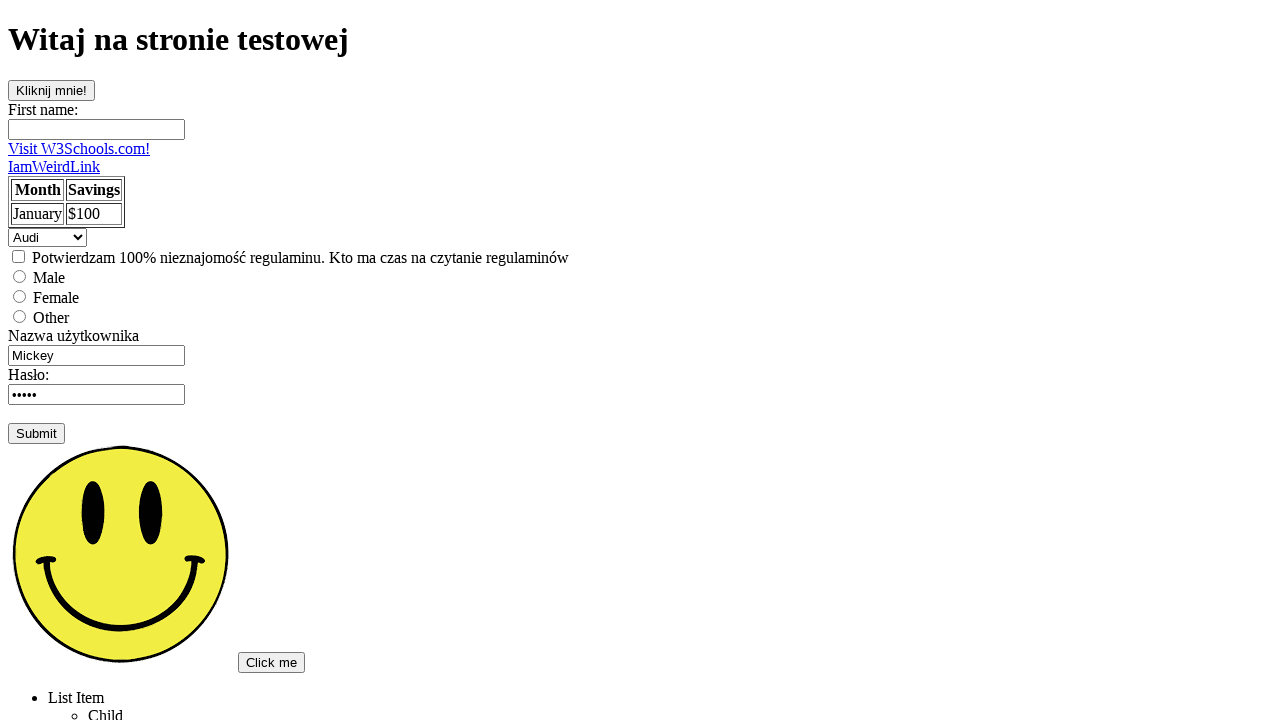

Checked initial state of checkbox
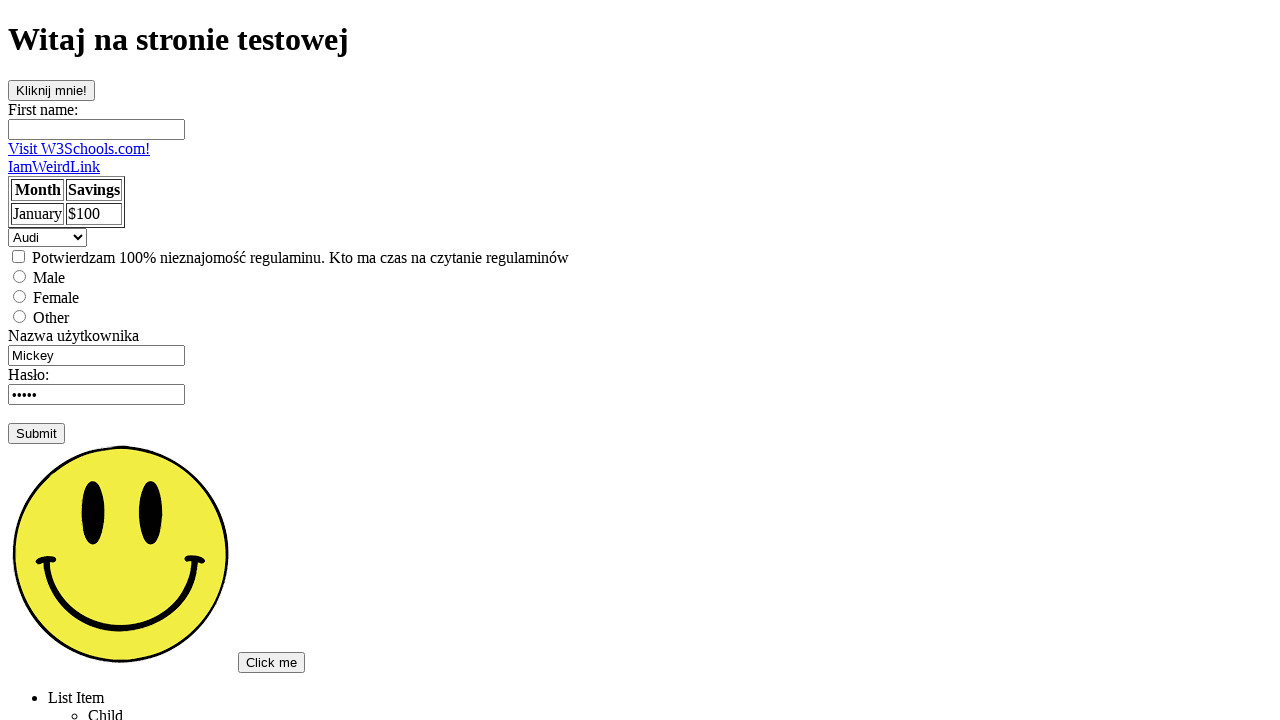

Clicked checkbox to toggle selection state at (18, 256) on [type='checkbox']
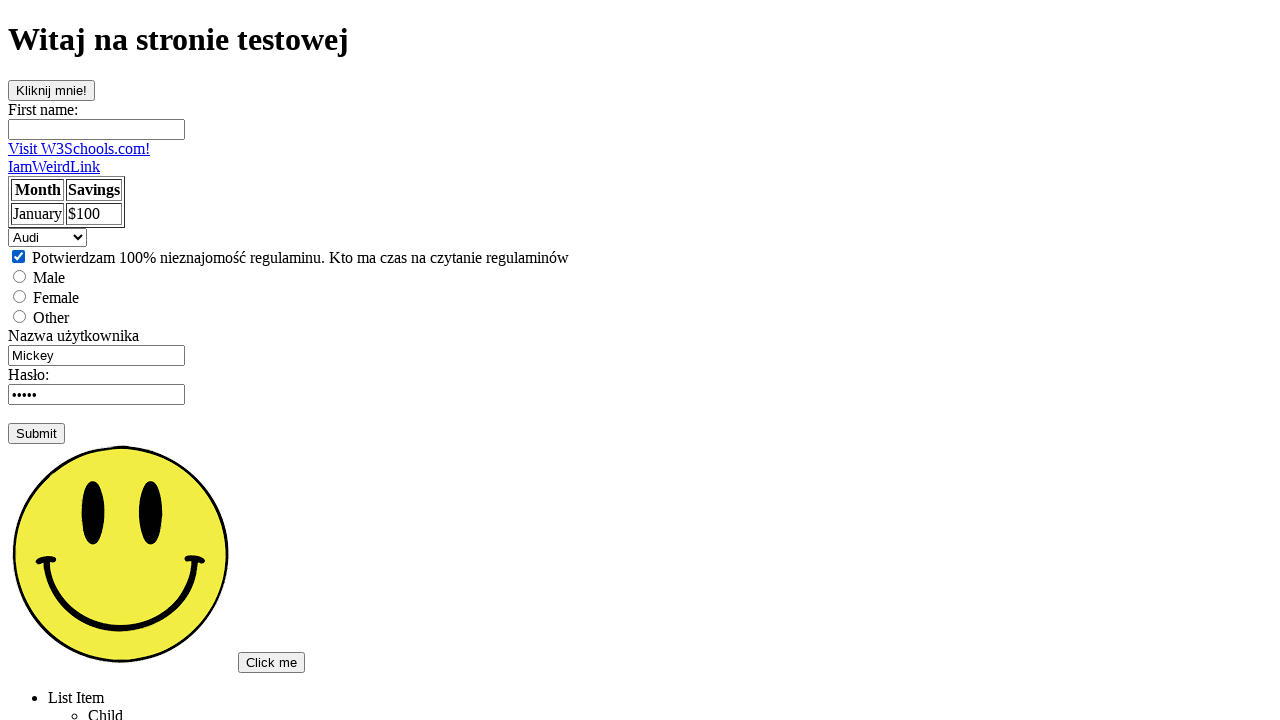

Checked final state of checkbox after toggle
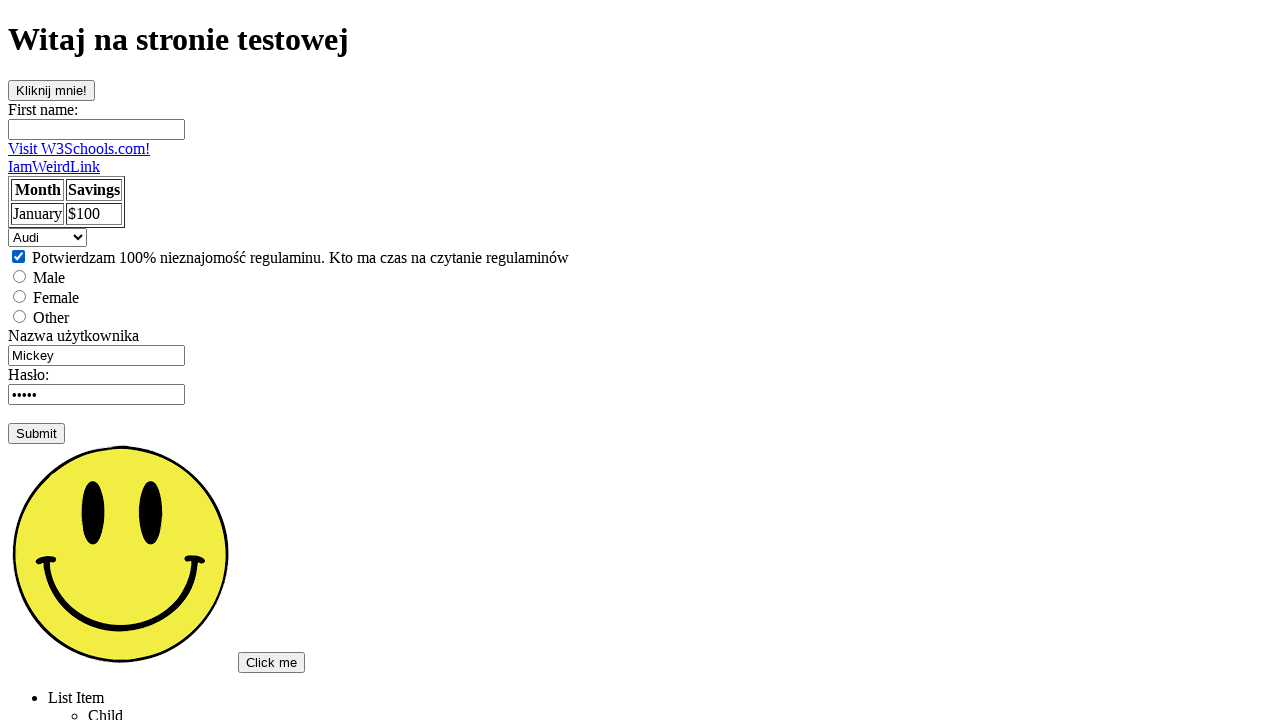

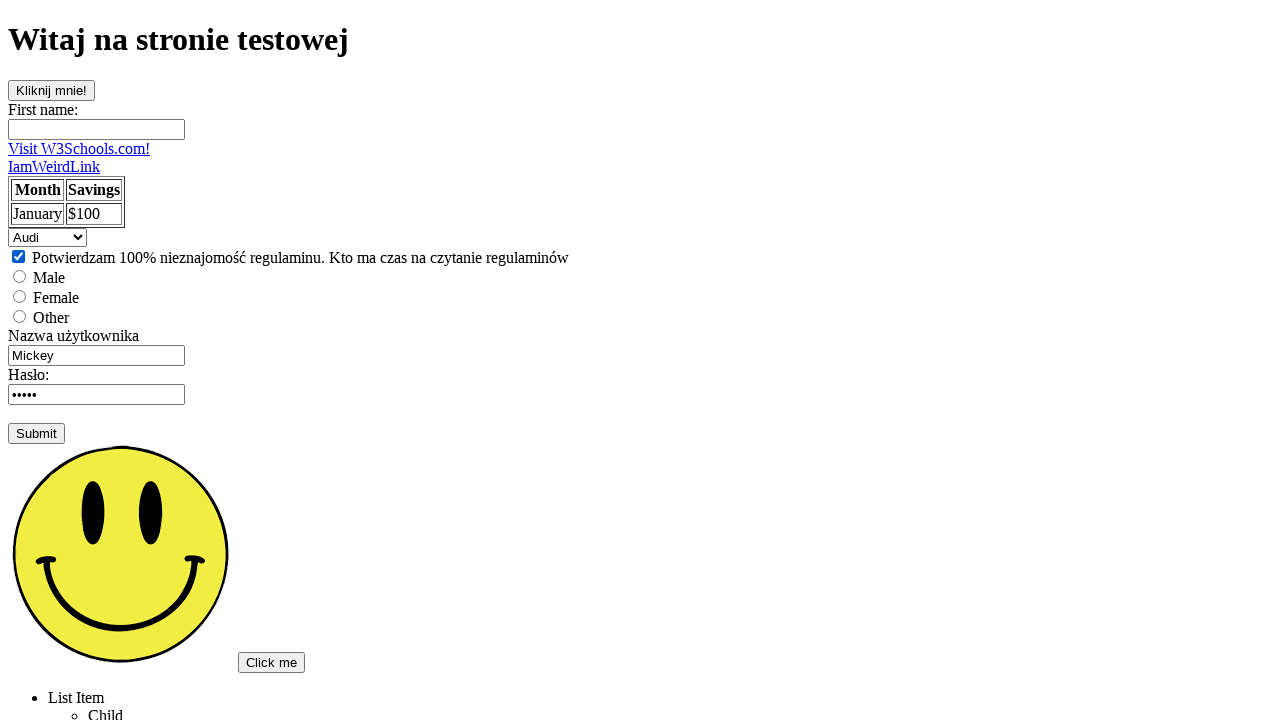